Tests drag and drop functionality on jQuery UI demo page by dragging an element and dropping it onto a target element

Starting URL: https://jqueryui.com/droppable/

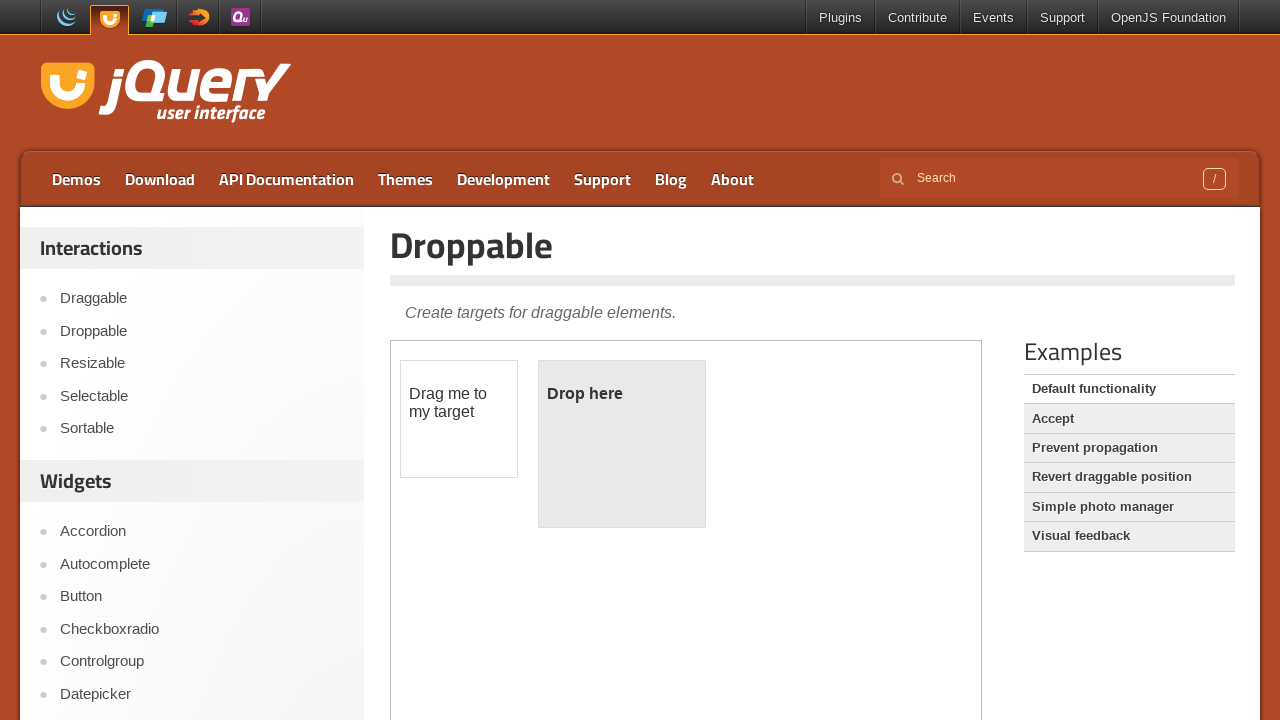

Located iframe containing drag and drop demo
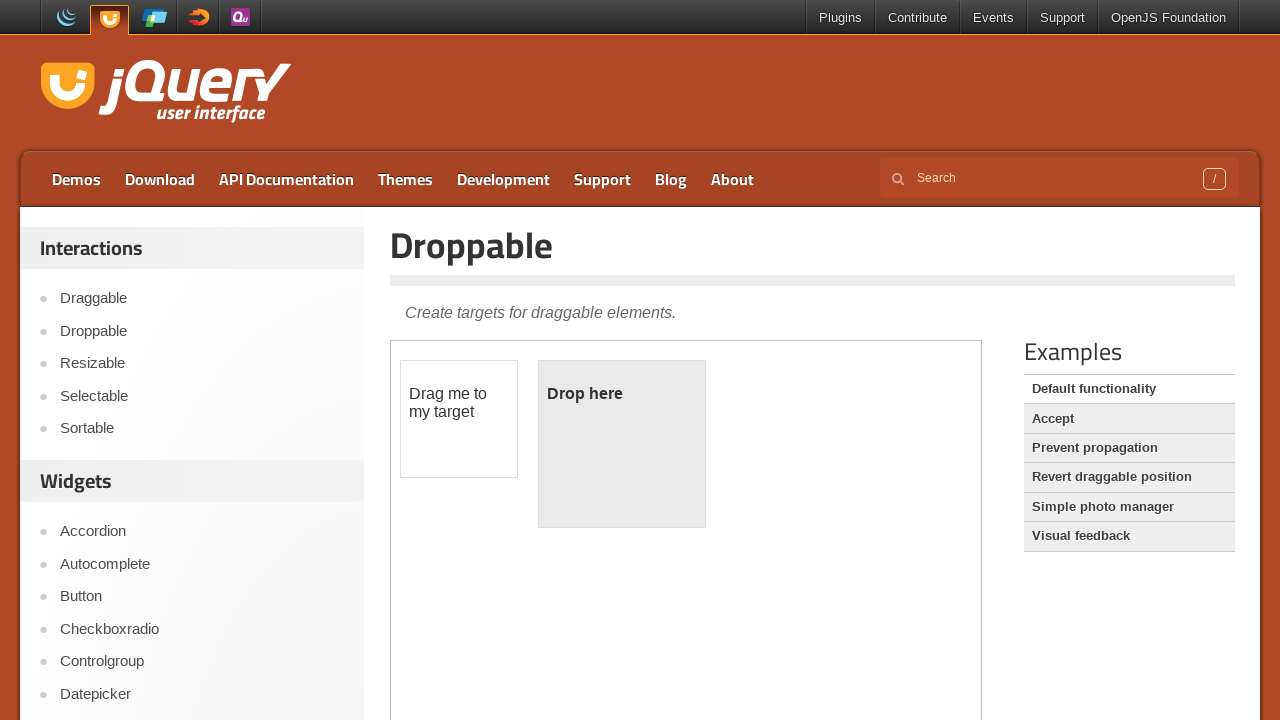

Located draggable element
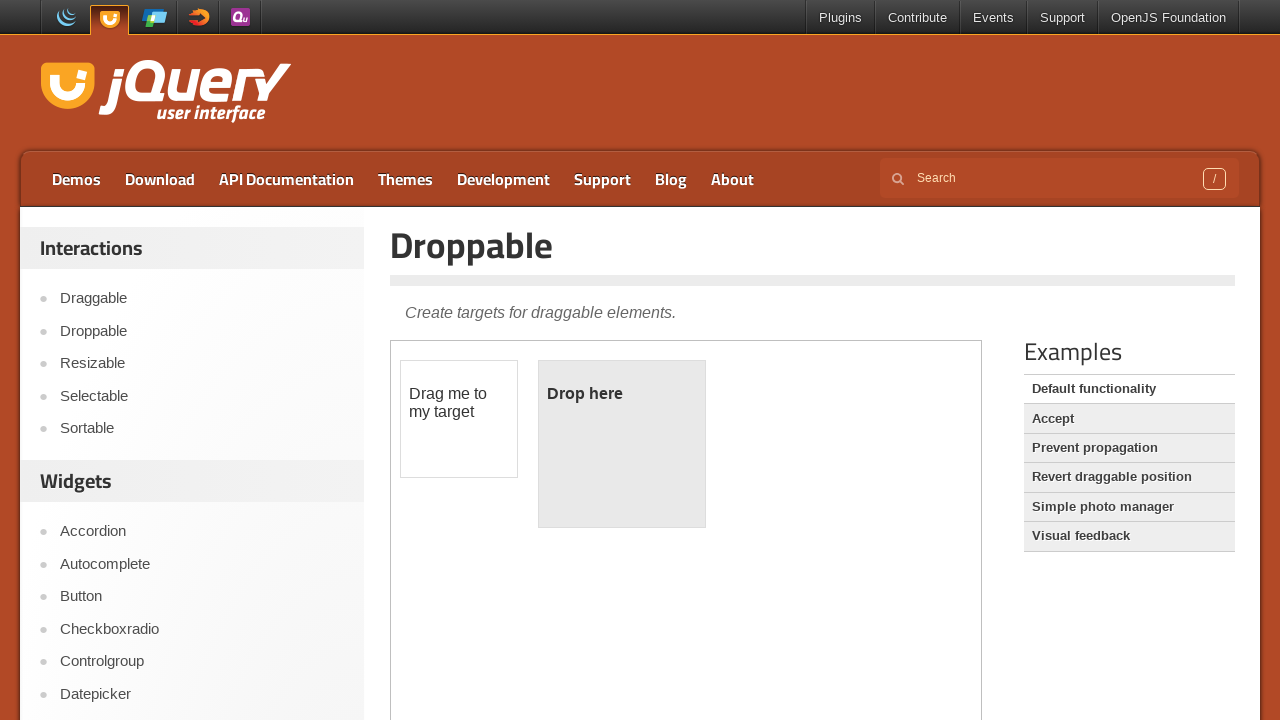

Located droppable target element
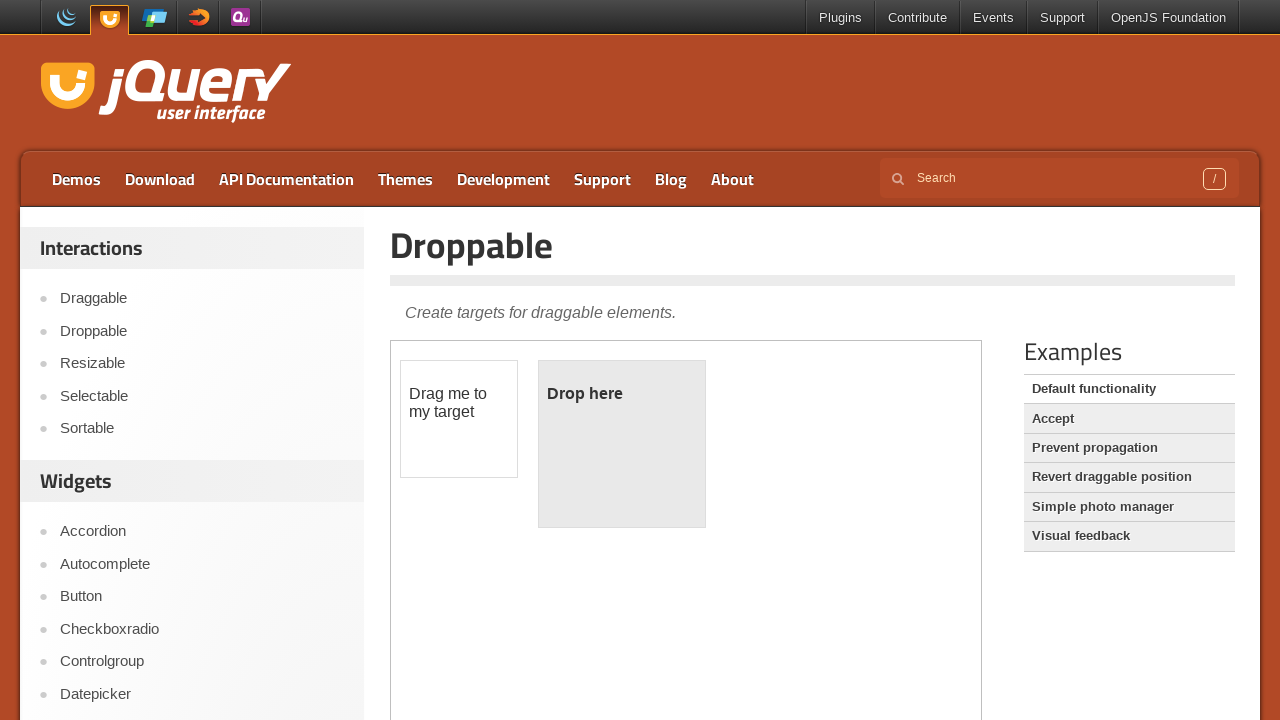

Dragged draggable element onto droppable target at (622, 444)
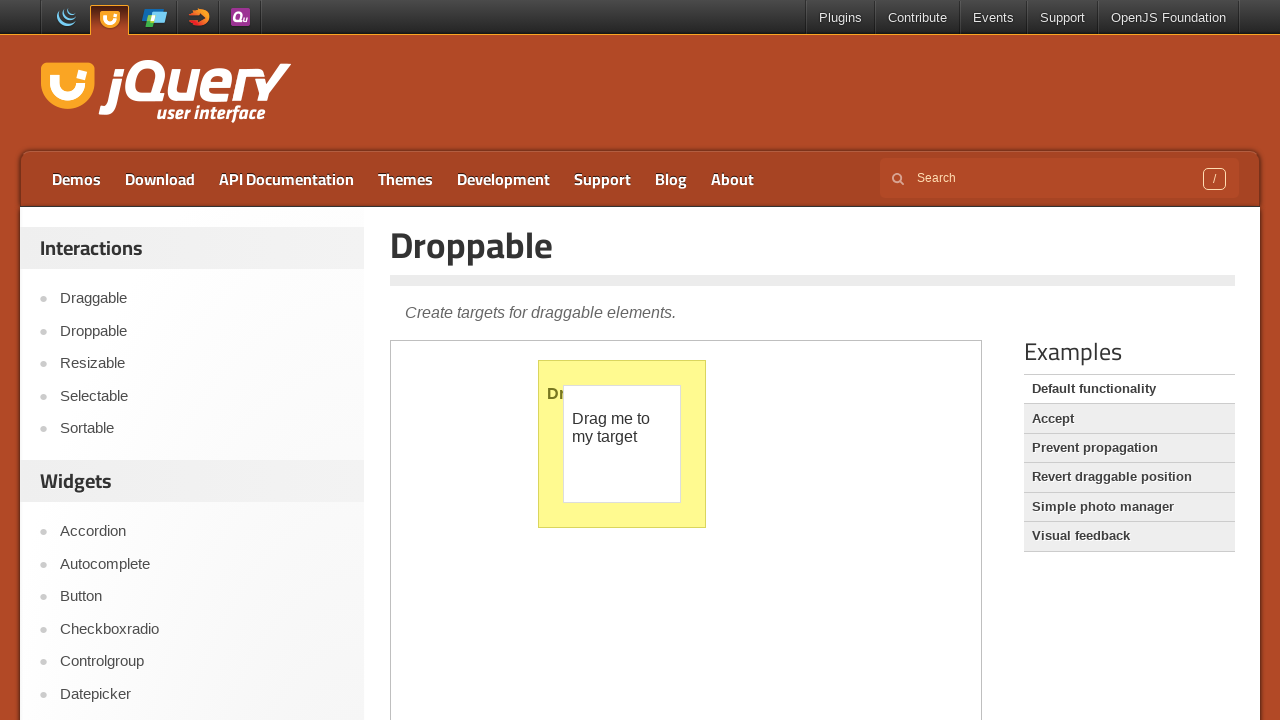

Waited 2 seconds to observe drag and drop result
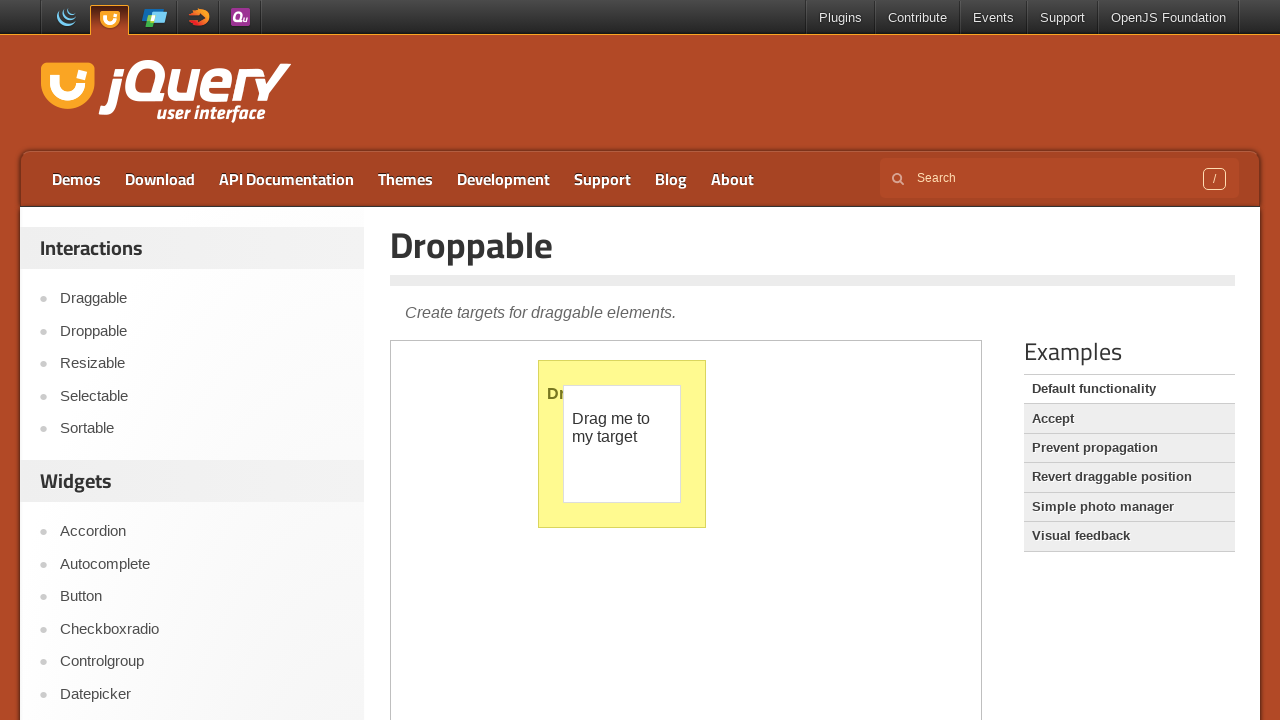

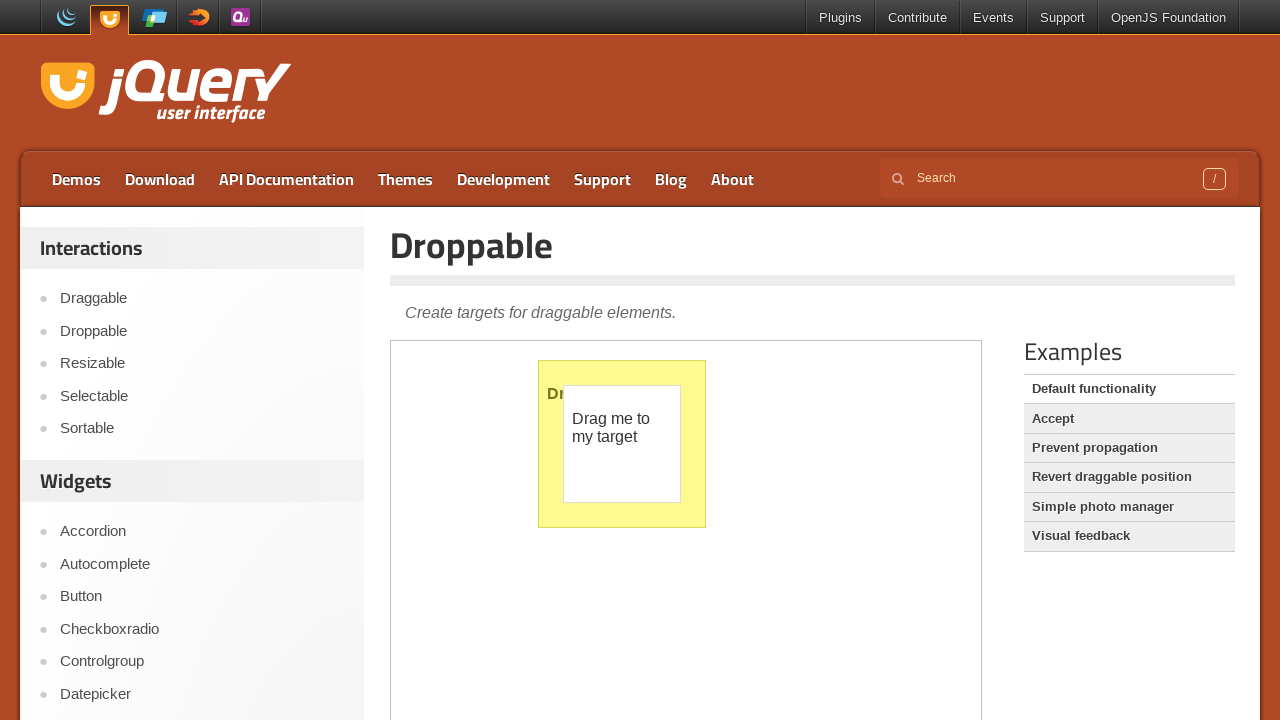